Tests tooltip functionality on DemoQA by navigating to the Widgets section, clicking on Tool Tips, hovering over a text field to trigger a tooltip, and verifying the tooltip appears with the expected text.

Starting URL: https://demoqa.com/

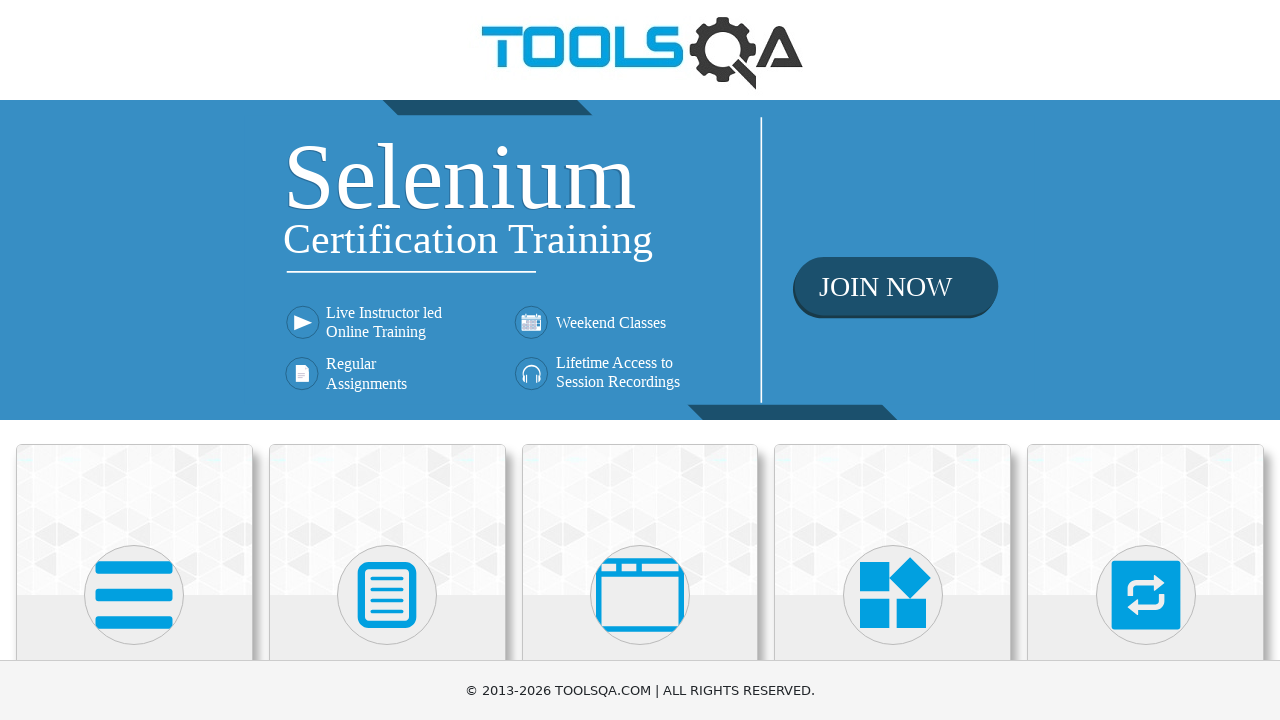

Clicked on Widgets card on homepage at (893, 360) on text=Widgets
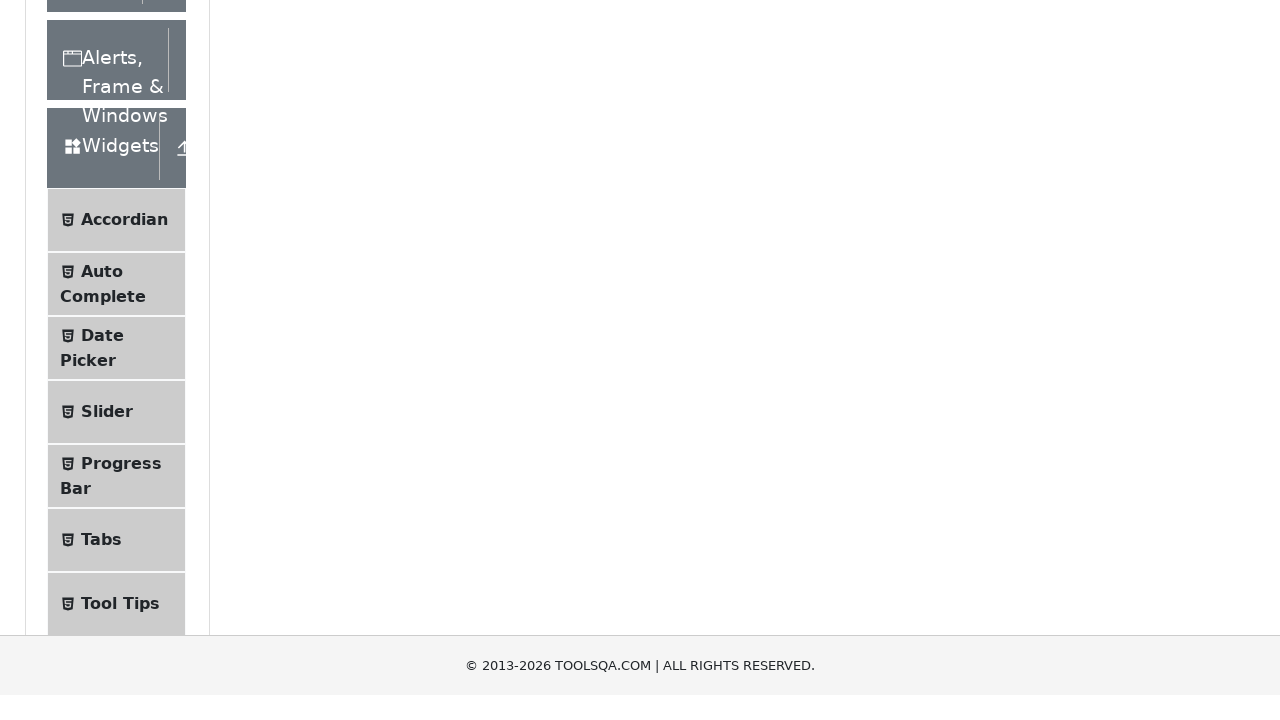

Clicked on Tool Tips menu item at (120, 259) on text=Tool Tips
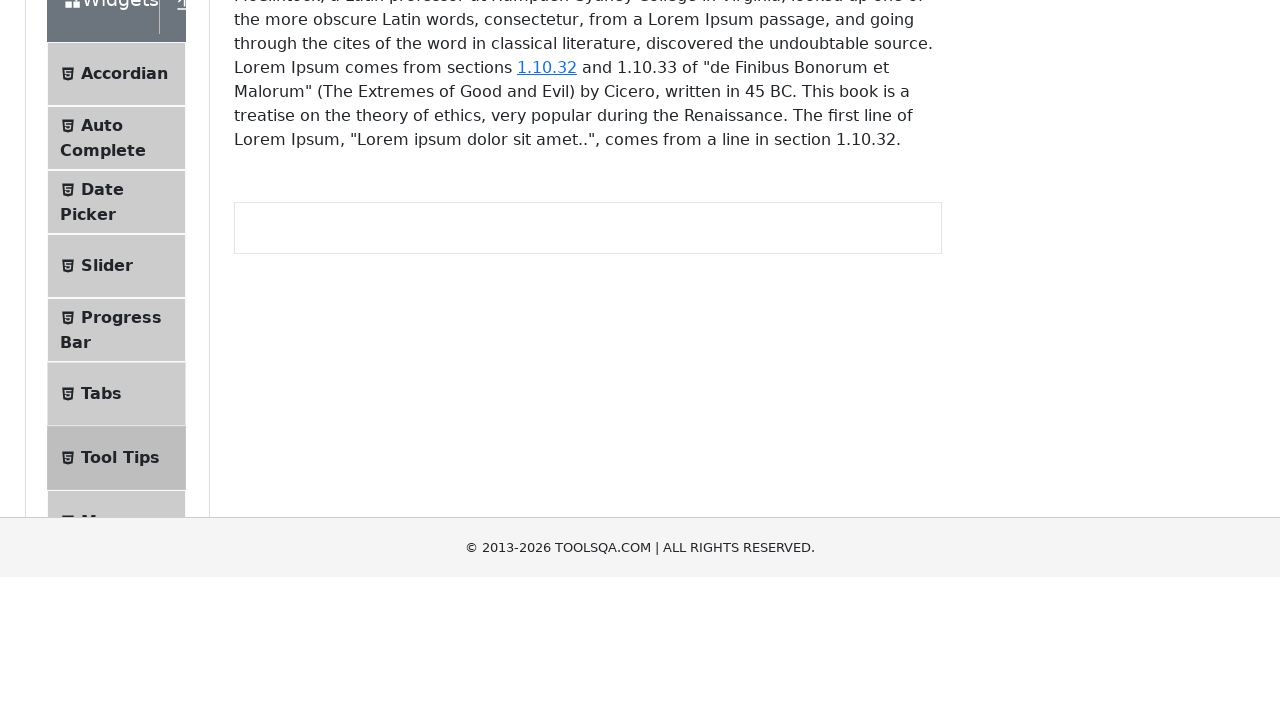

Tool Tips text field loaded
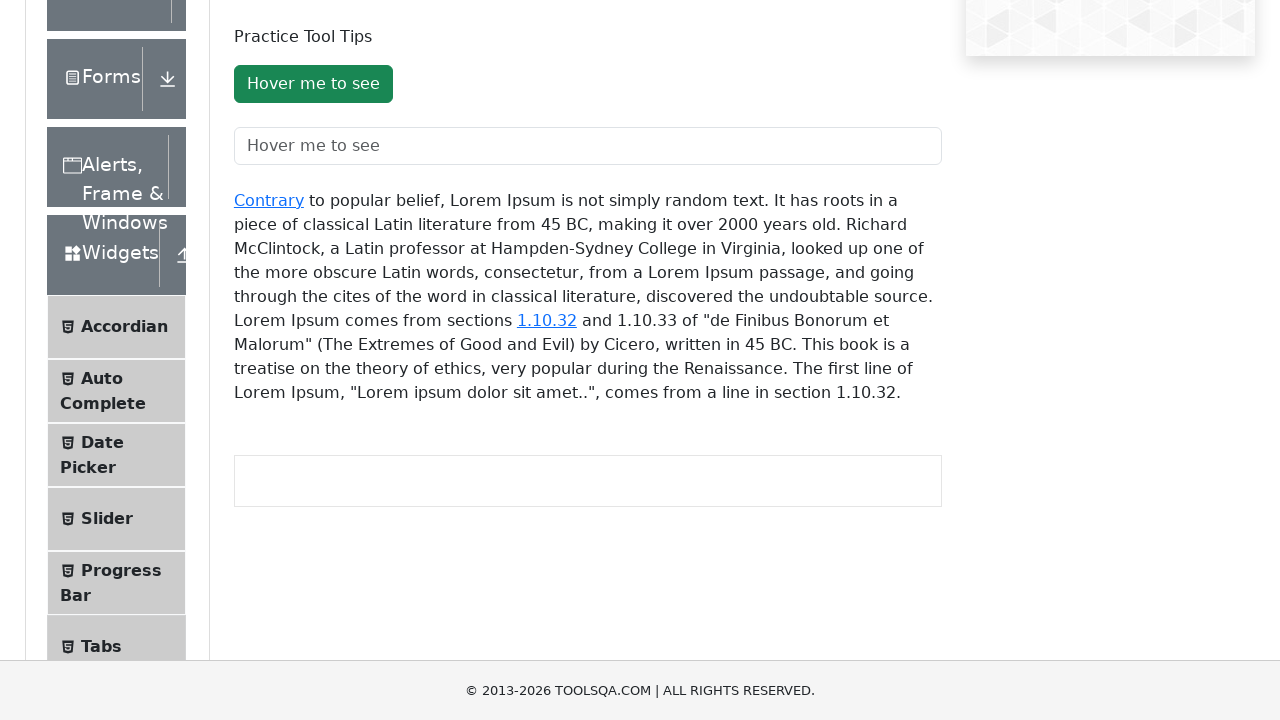

Hovered over the text field to trigger tooltip at (588, 146) on #toolTipTextField
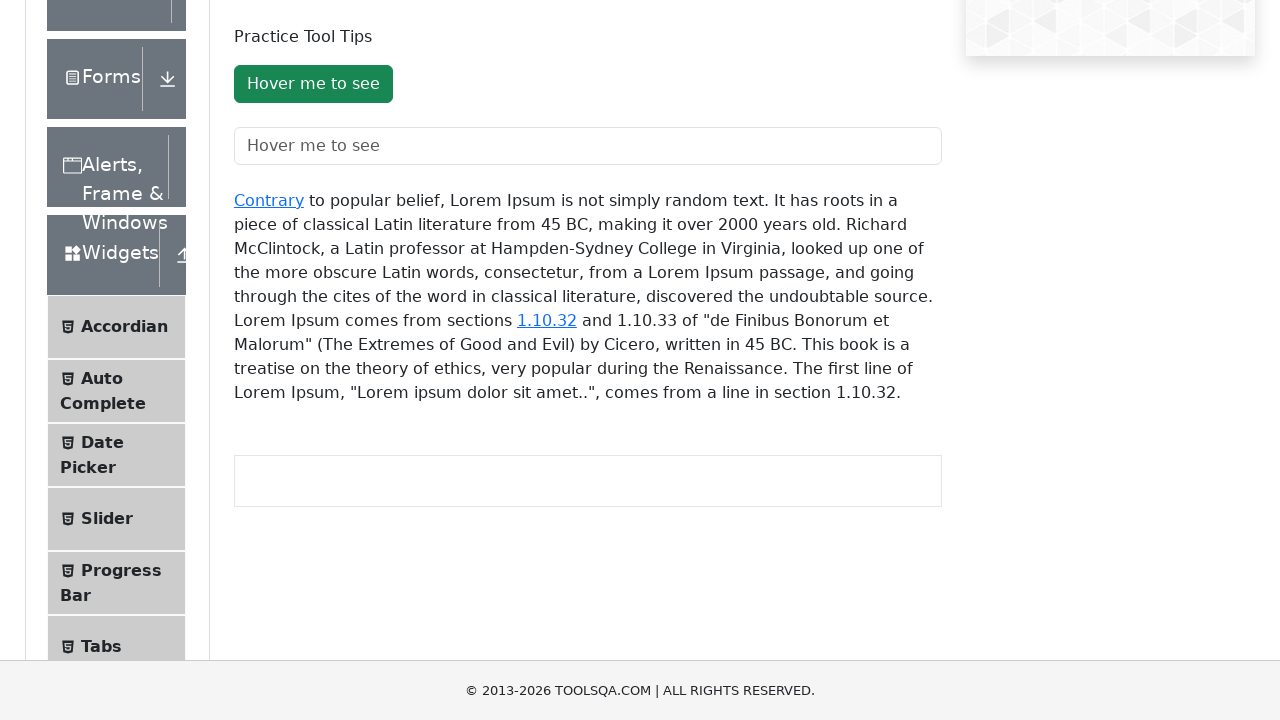

Tooltip appeared on screen
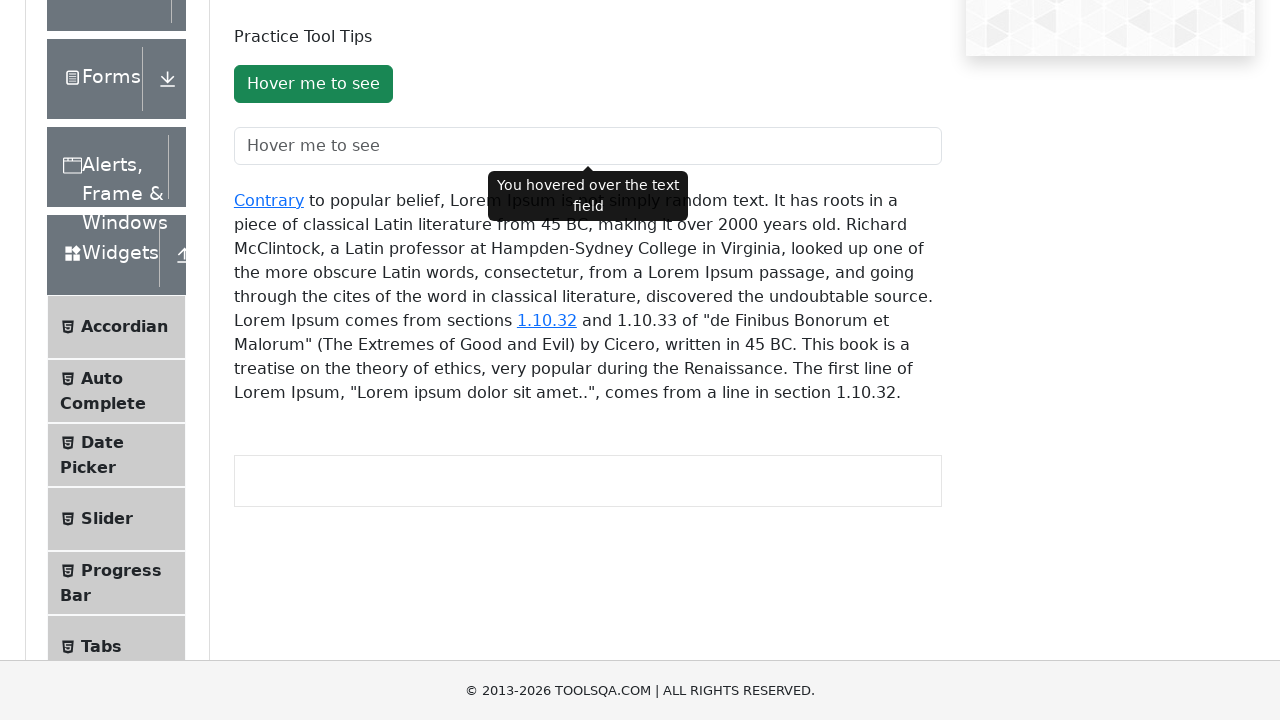

Verified tooltip is visible
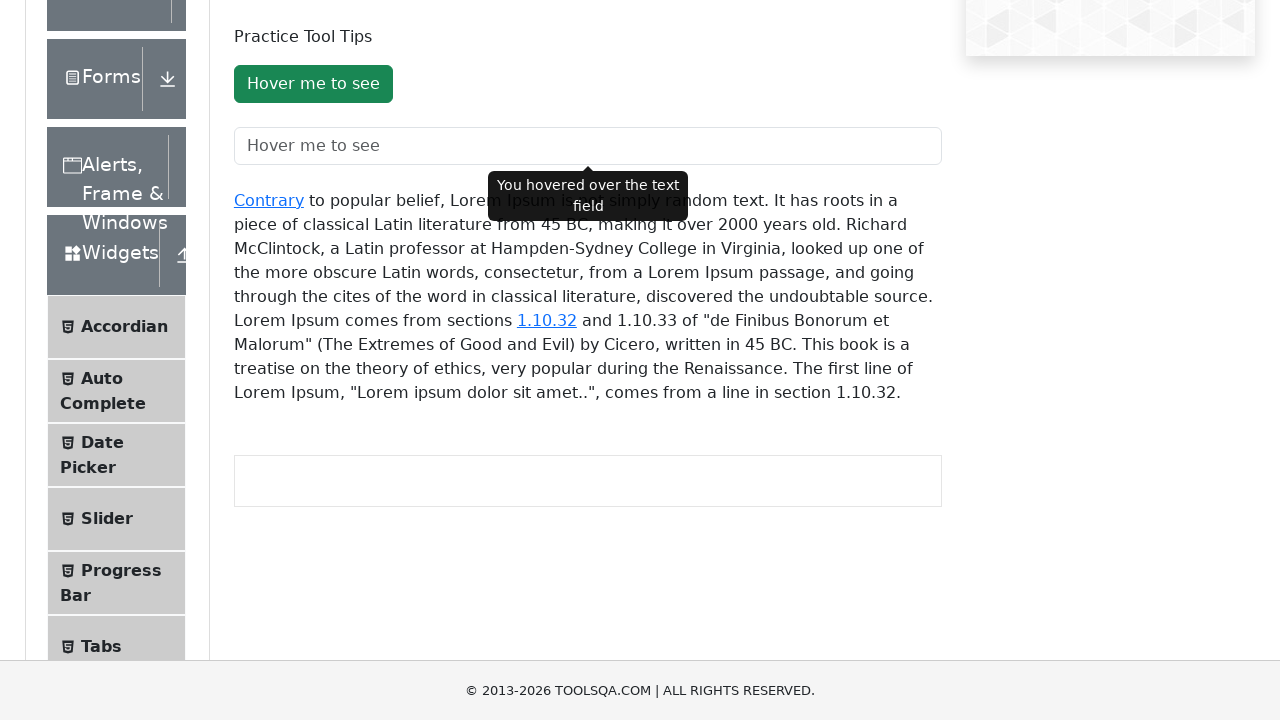

Verified tooltip text matches expected value: 'You hovered over the text field'
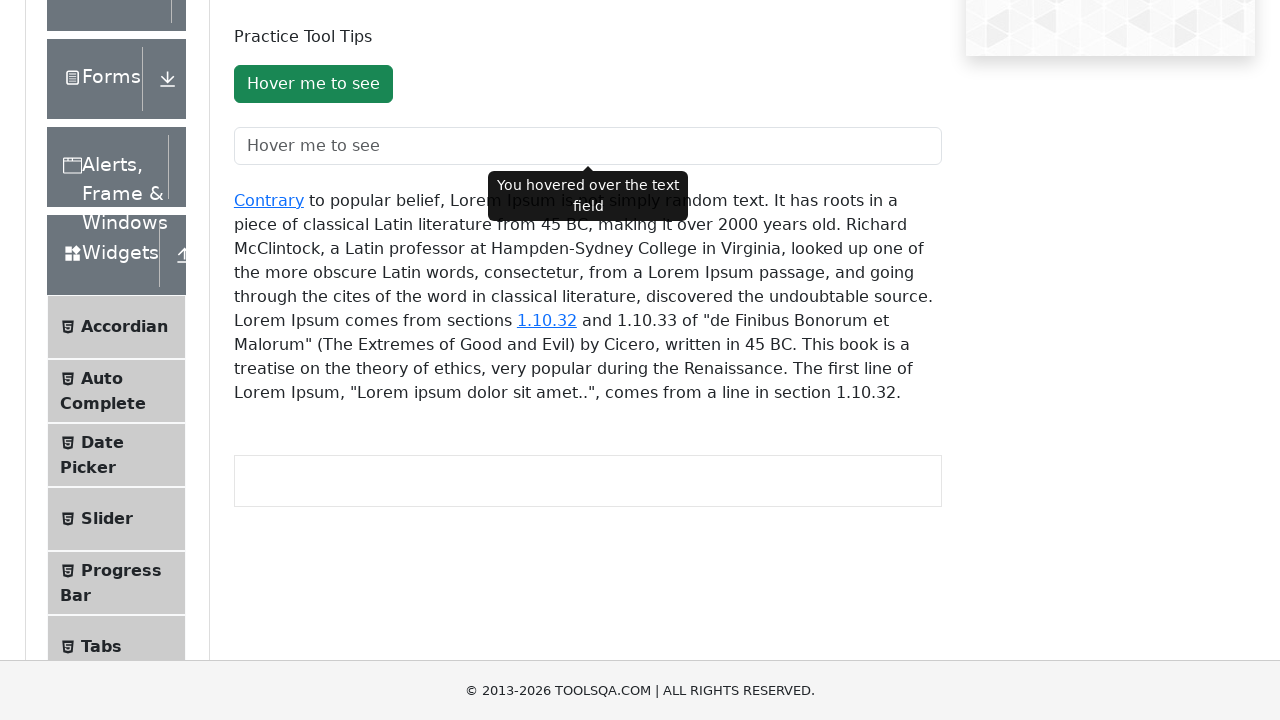

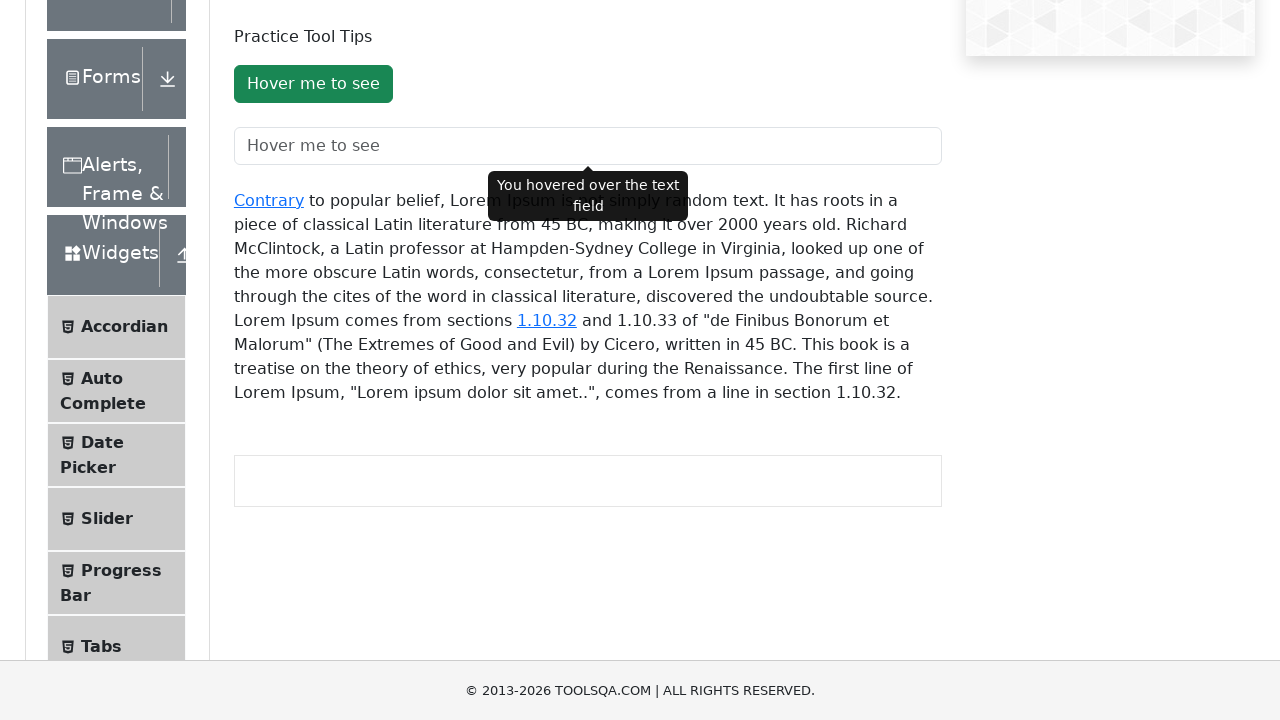